Tests opting out of A/B tests by visiting the page first, adding an opt-out cookie, refreshing, and verifying the page shows the non-A/B test version.

Starting URL: http://the-internet.herokuapp.com/abtest

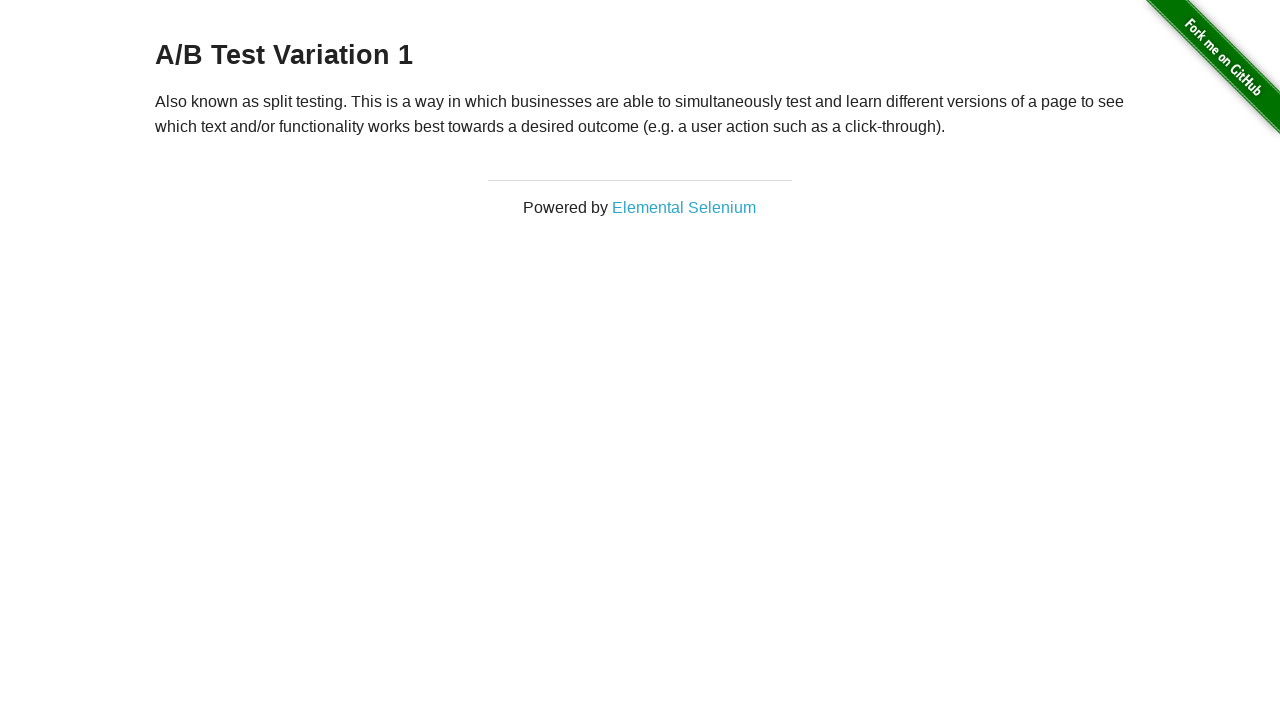

Retrieved heading text from initial page
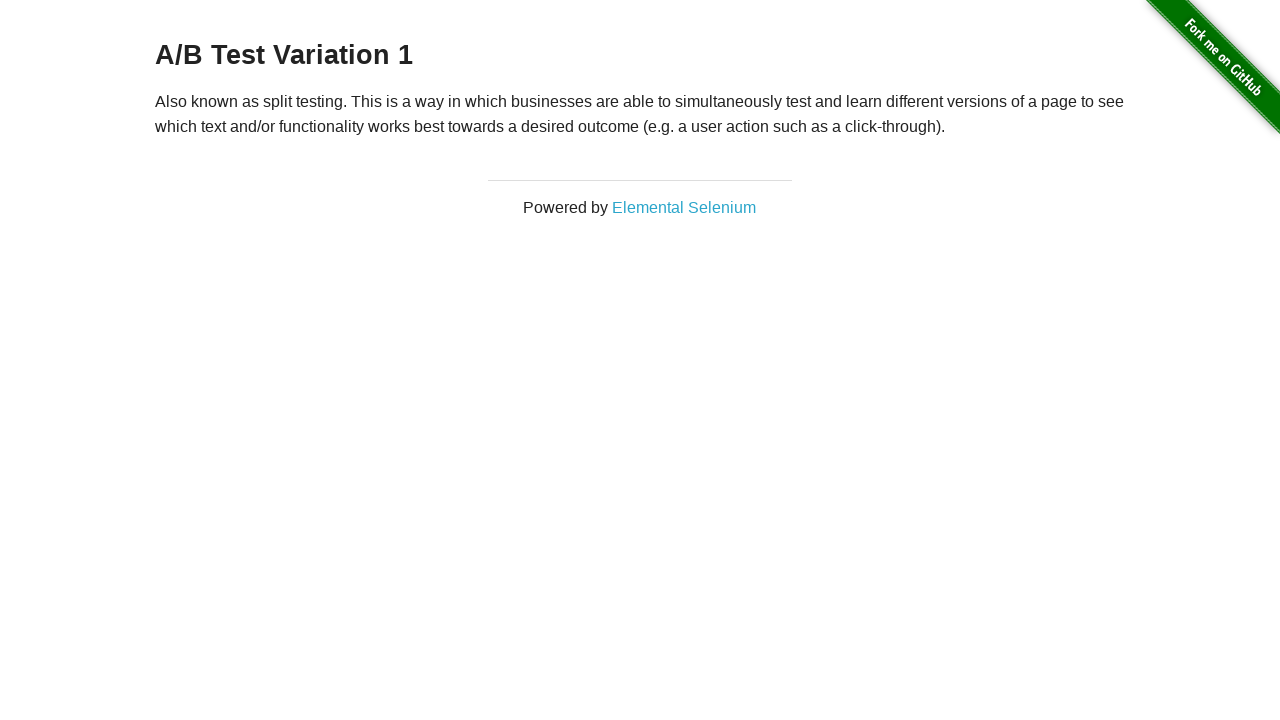

Verified initial page shows A/B Test heading
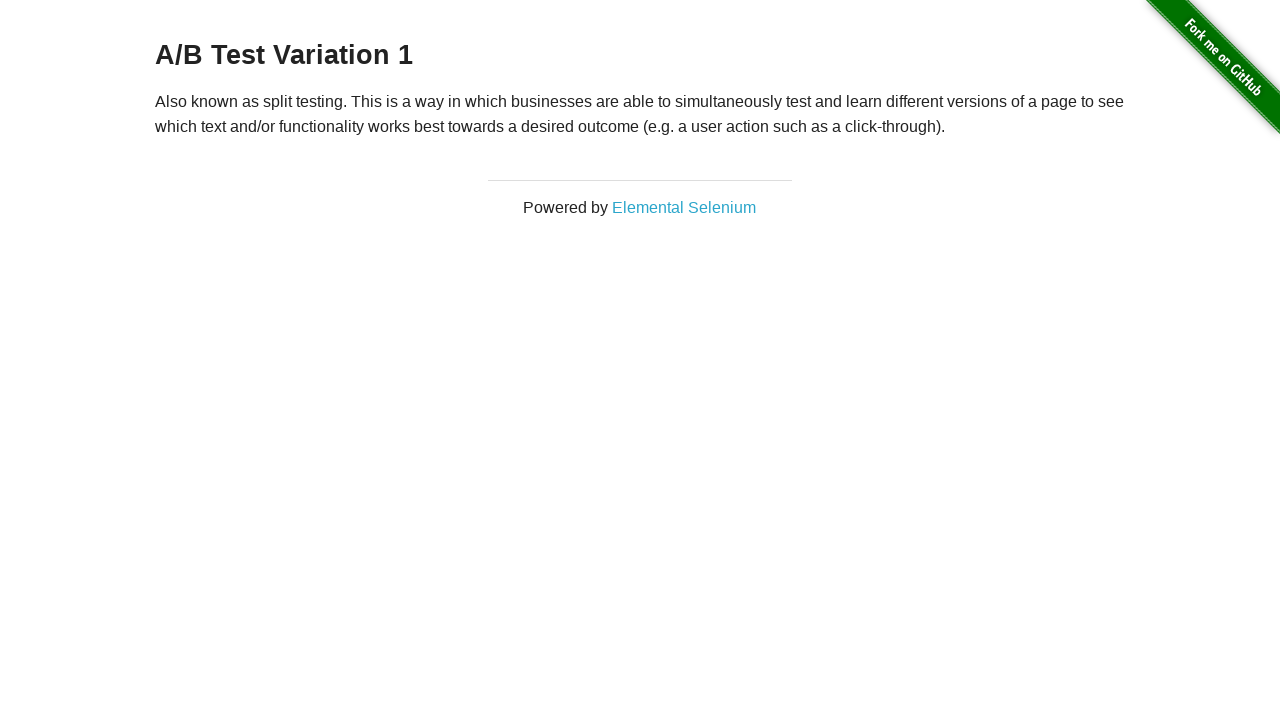

Added optimizelyOptOut cookie with value 'true'
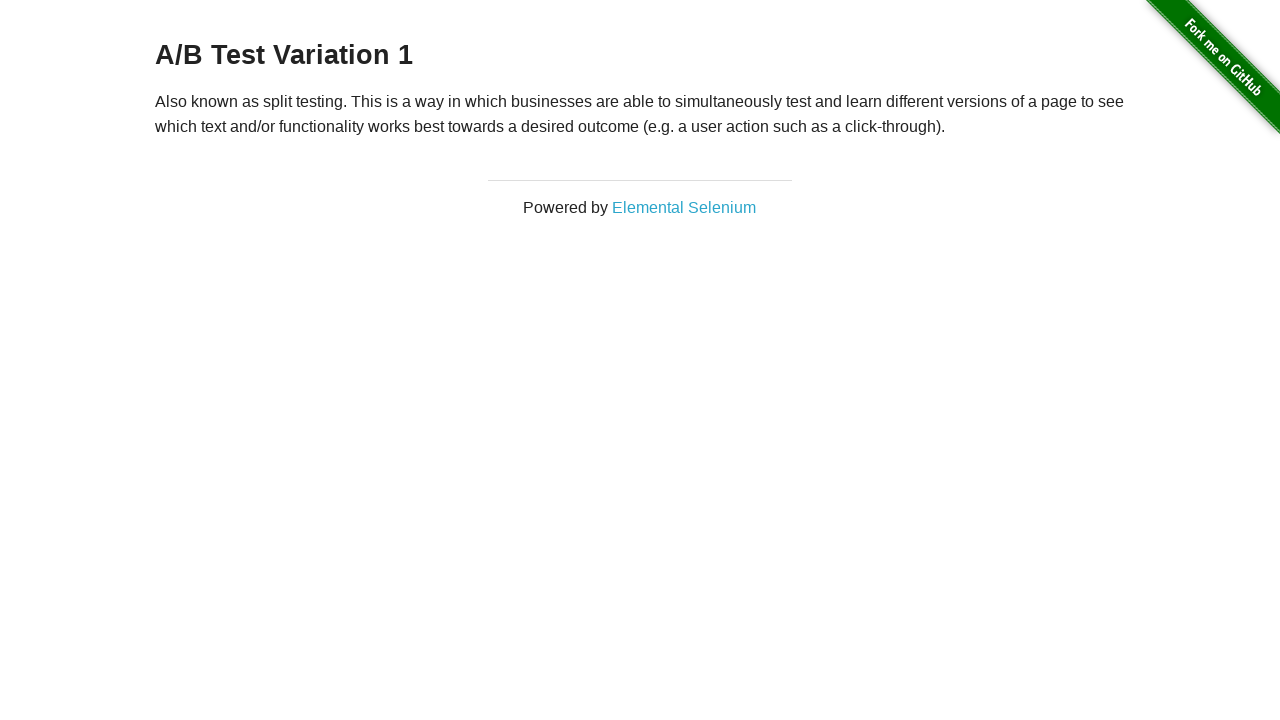

Reloaded page after adding opt-out cookie
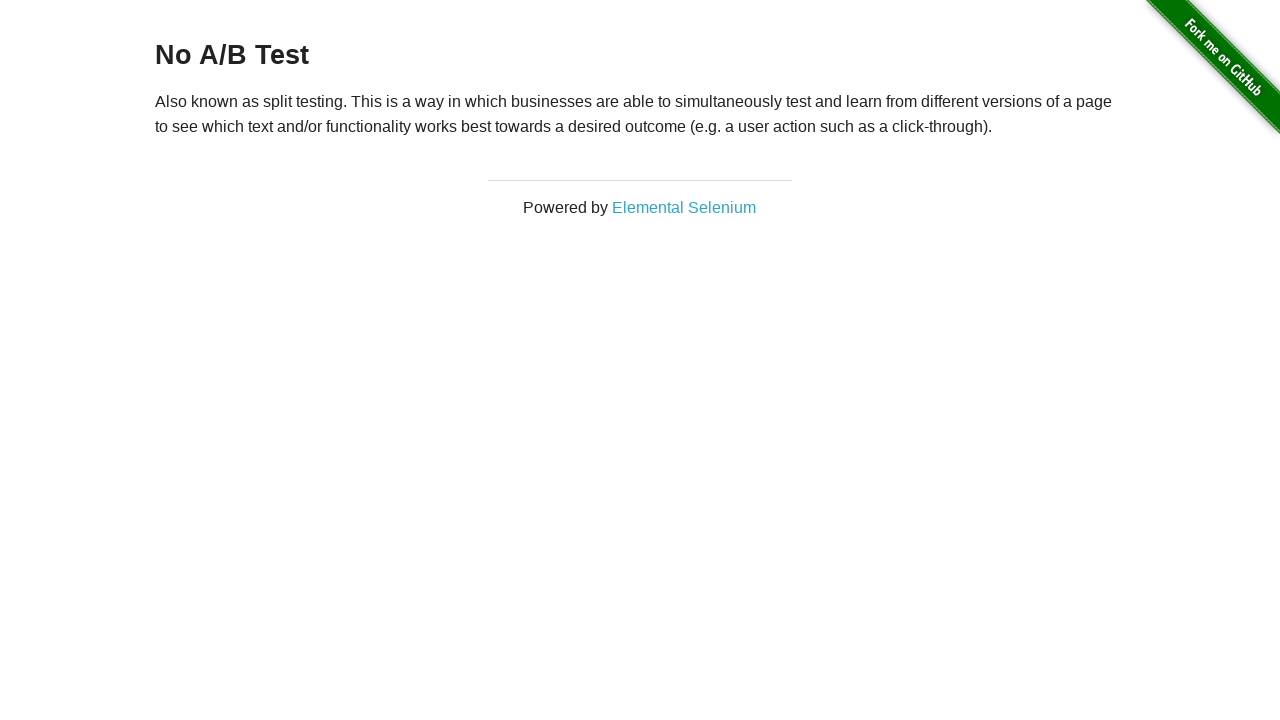

Retrieved heading text after page refresh
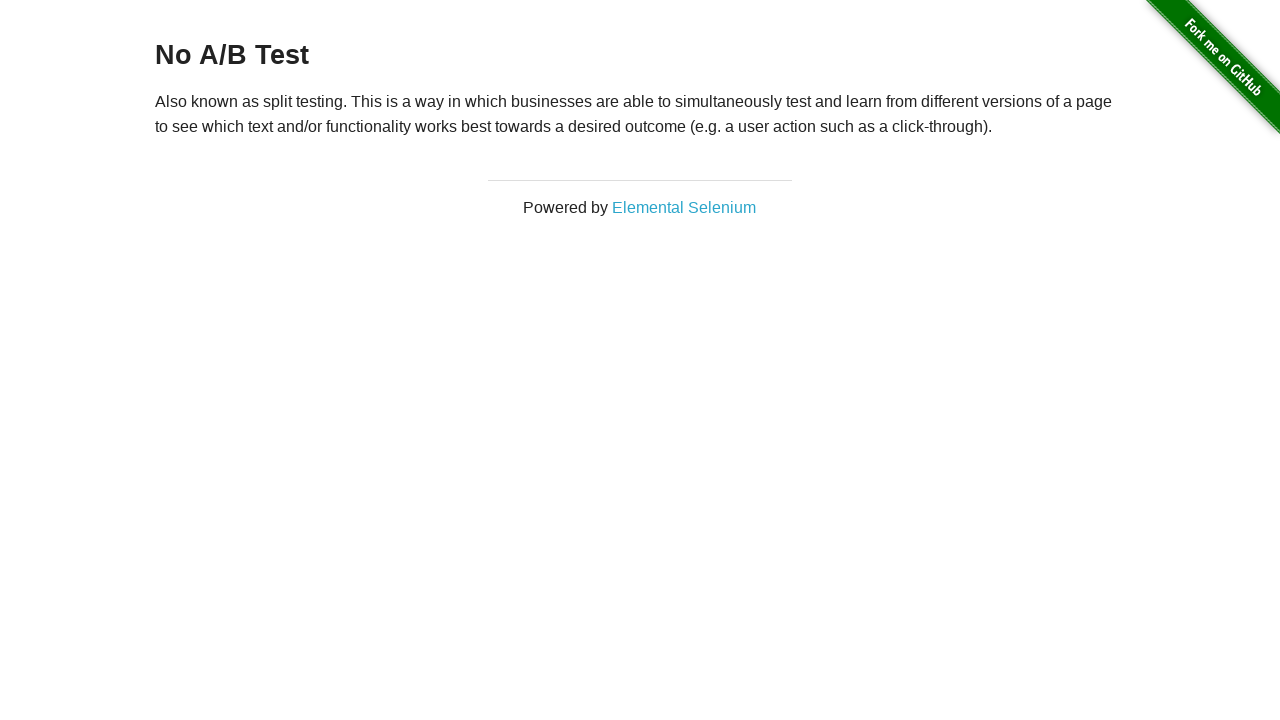

Verified page now shows 'No A/B Test' heading after opt-out
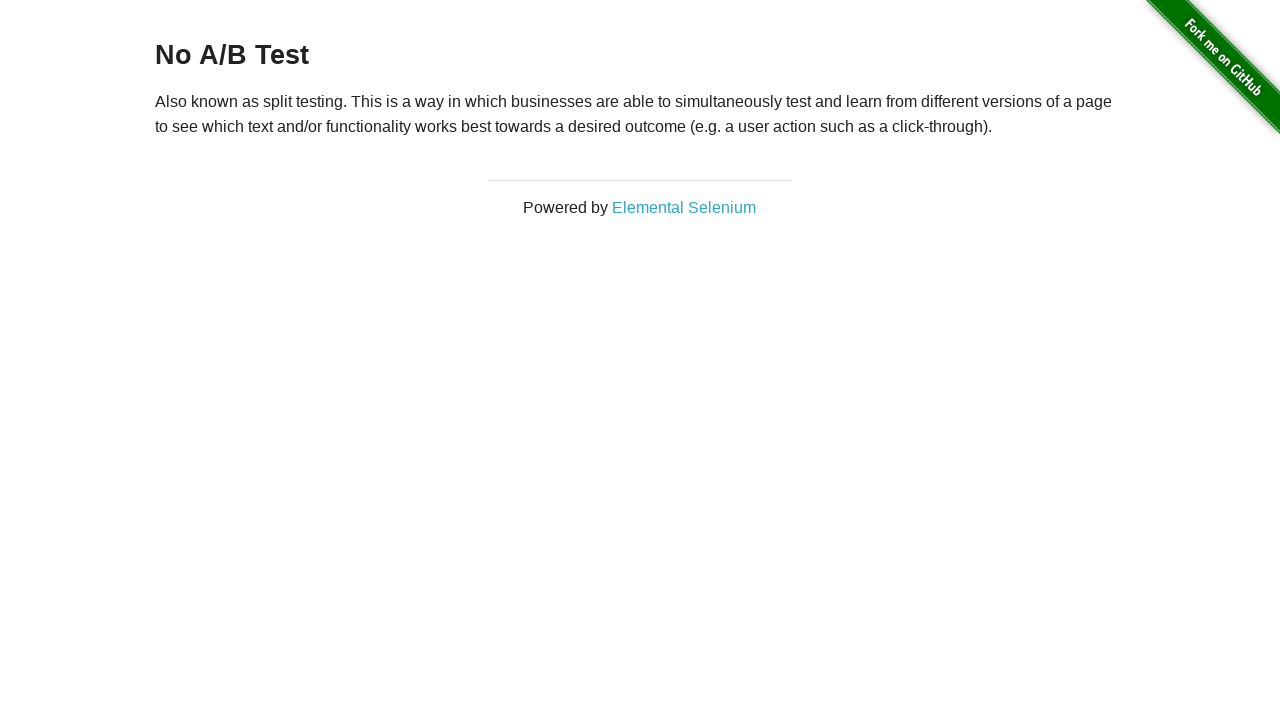

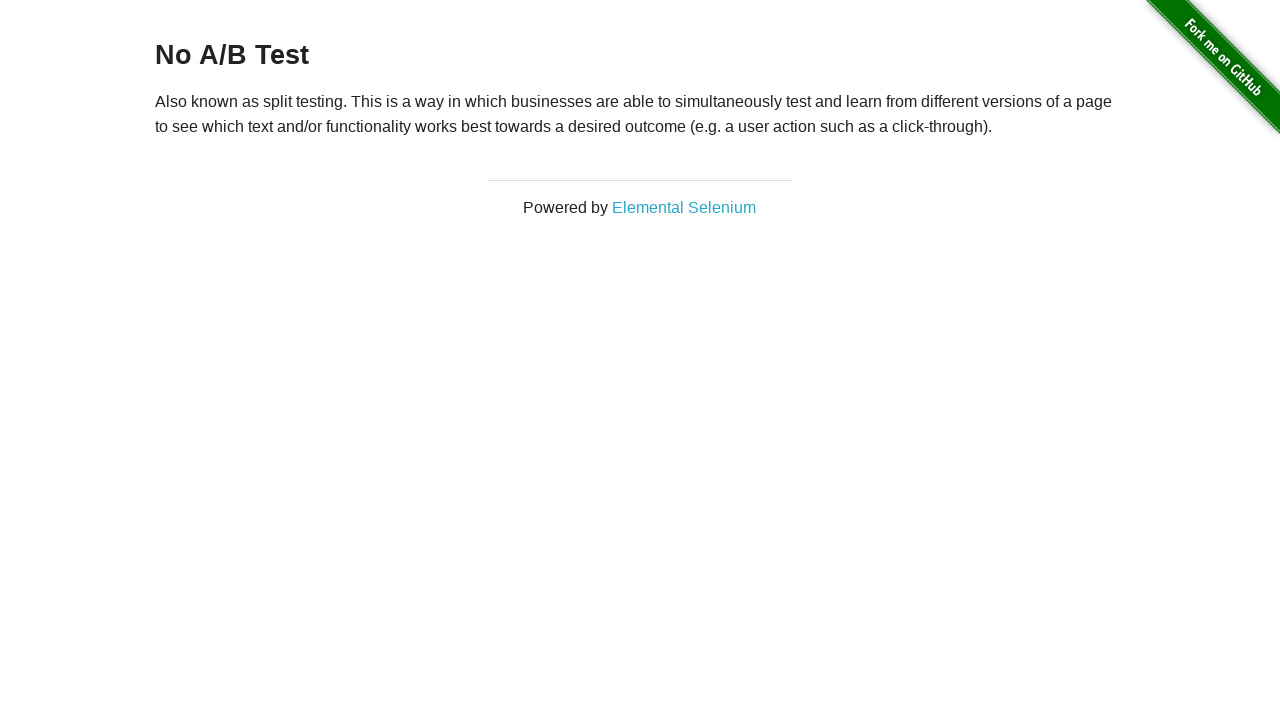